Searches for products on cabanero.es website and navigates through pagination to load all results

Starting URL: https://cabanero.es/

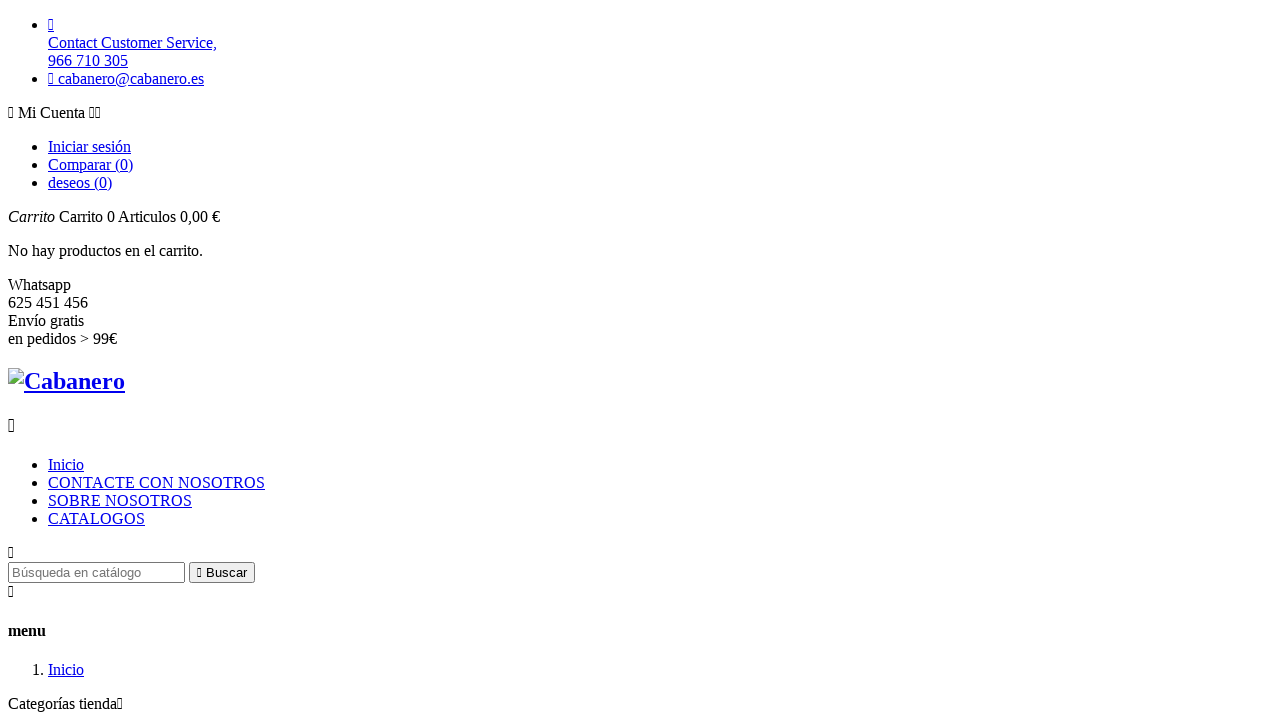

Search box loaded on cabanero.es
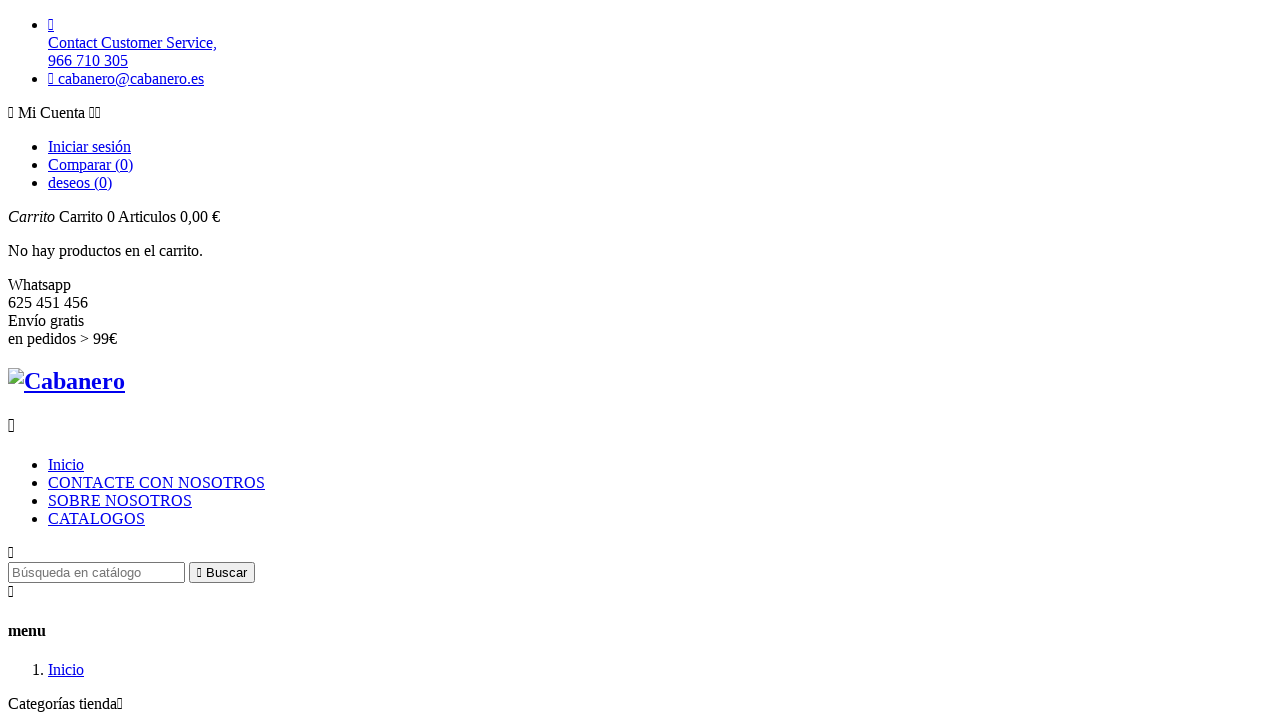

Filled search box with 'tornillo'
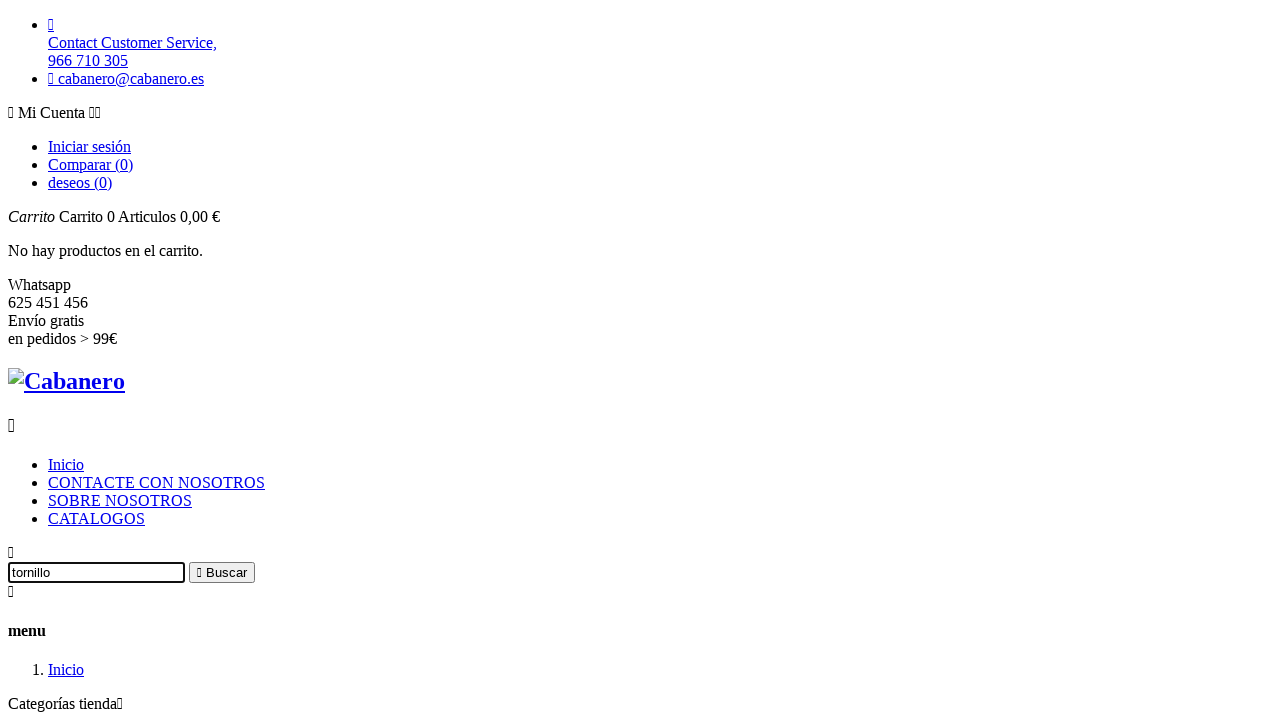

Pressed Enter to submit search
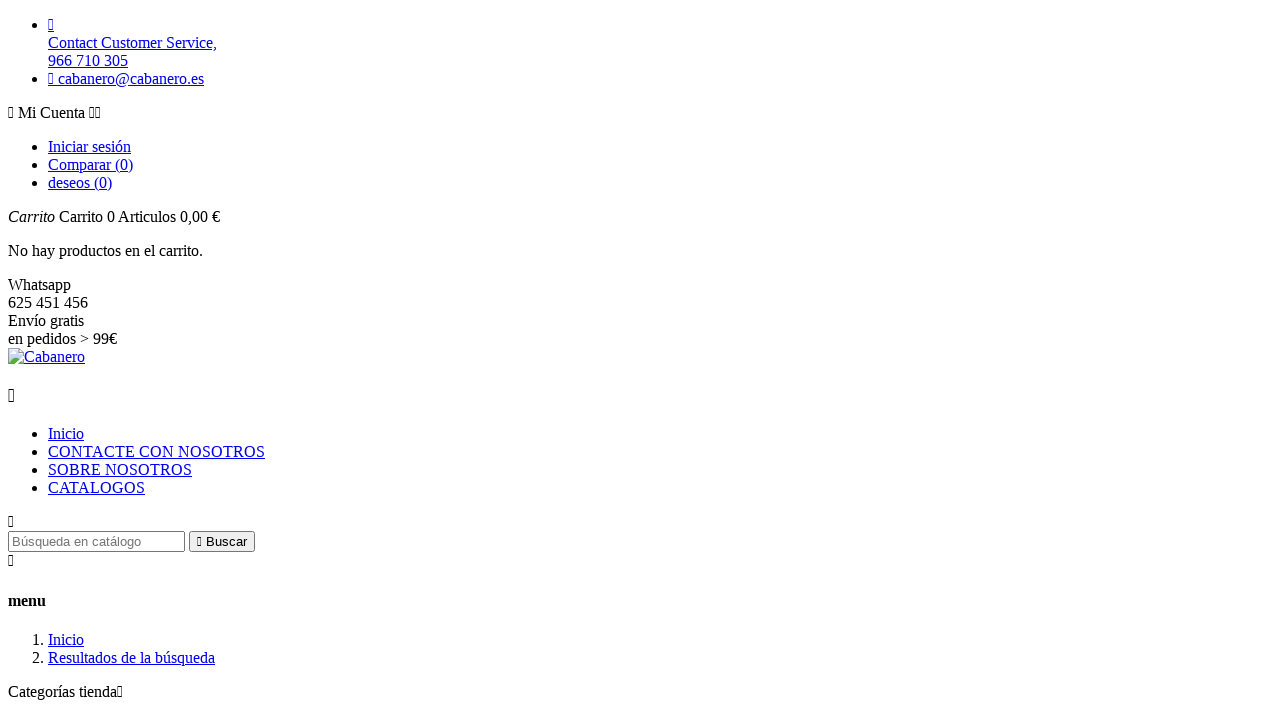

Search results loaded with product listings
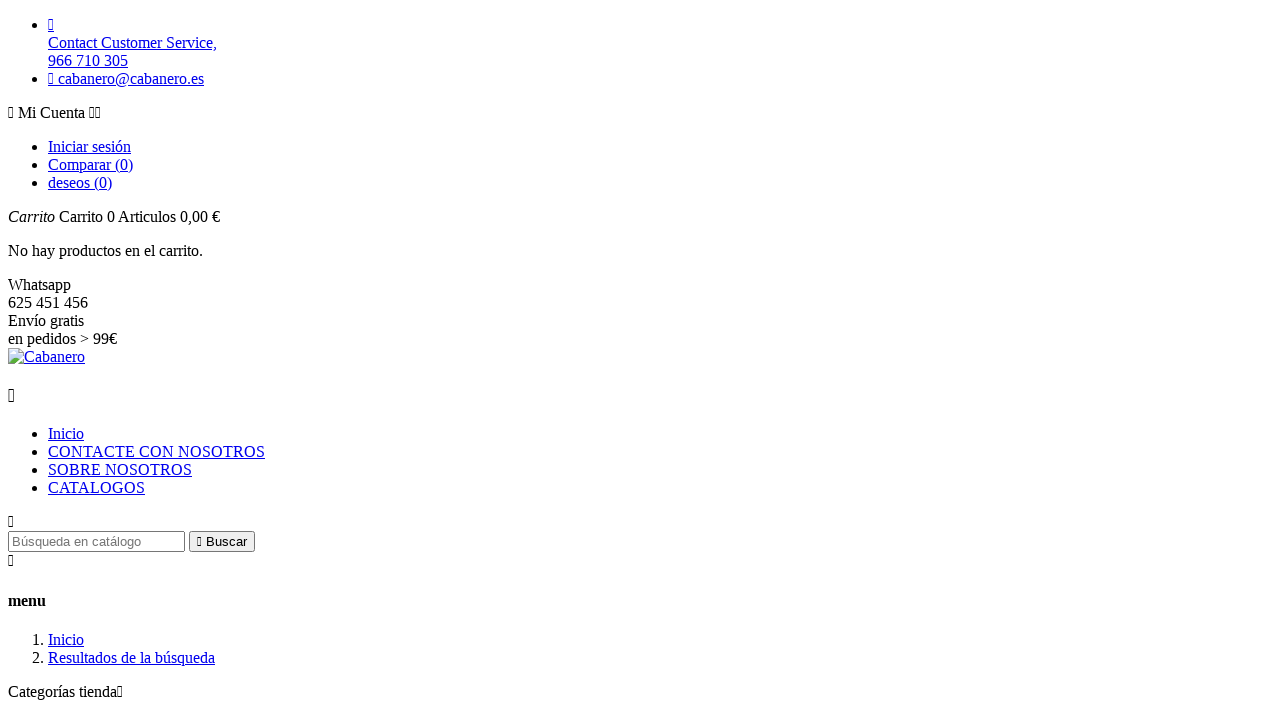

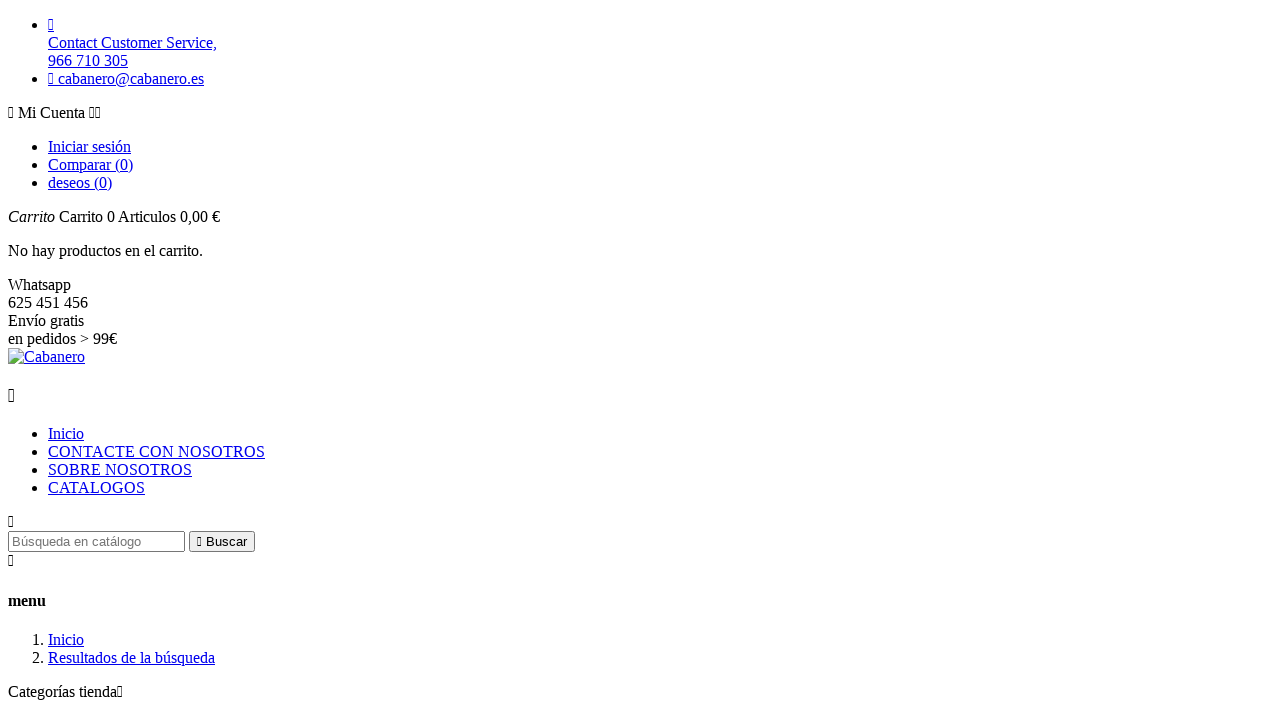